Tests the date picker functionality by filling a date value into the datepicker input field

Starting URL: https://testautomationpractice.blogspot.com/

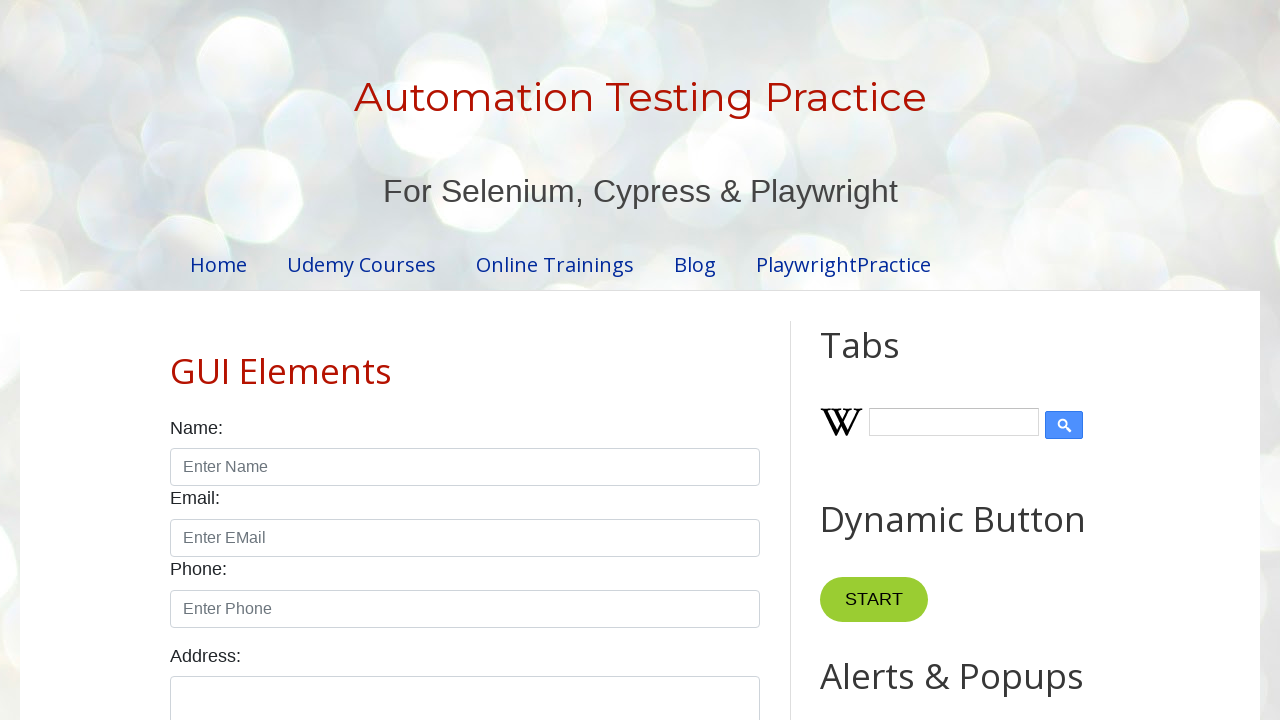

Navigated to test automation practice blog
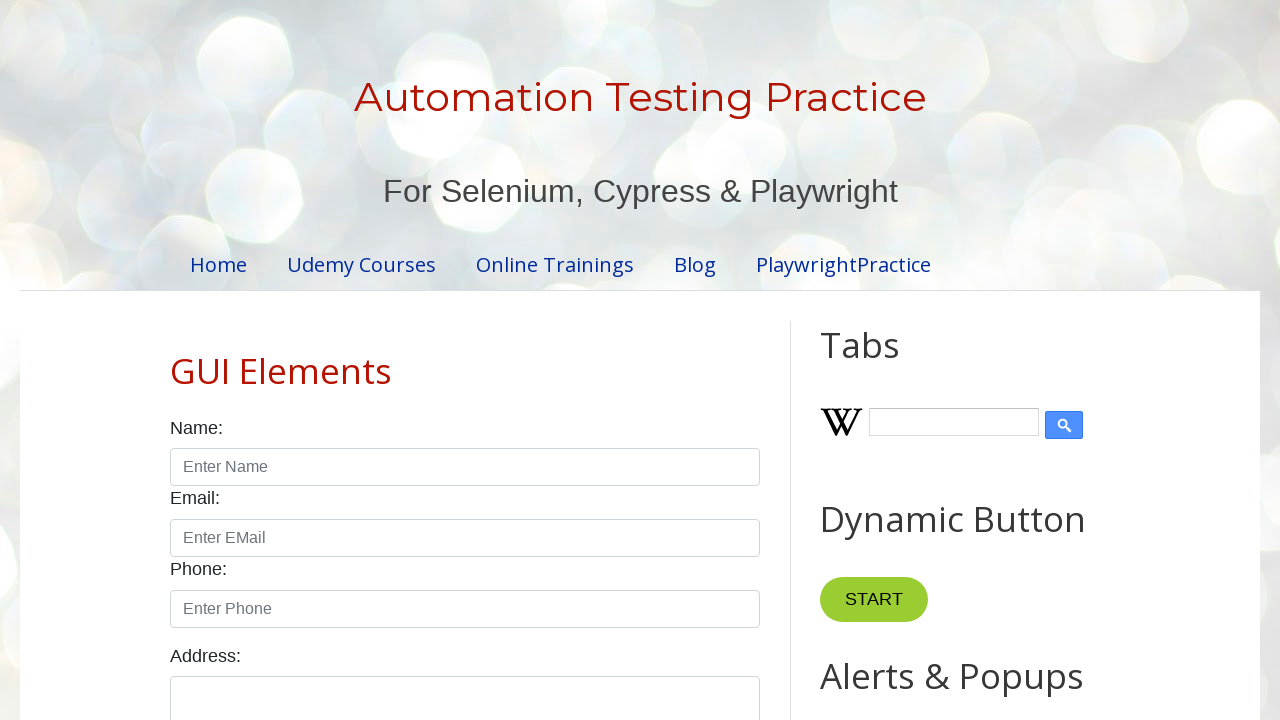

Filled date picker with date value 03/15/2024 on #datepicker
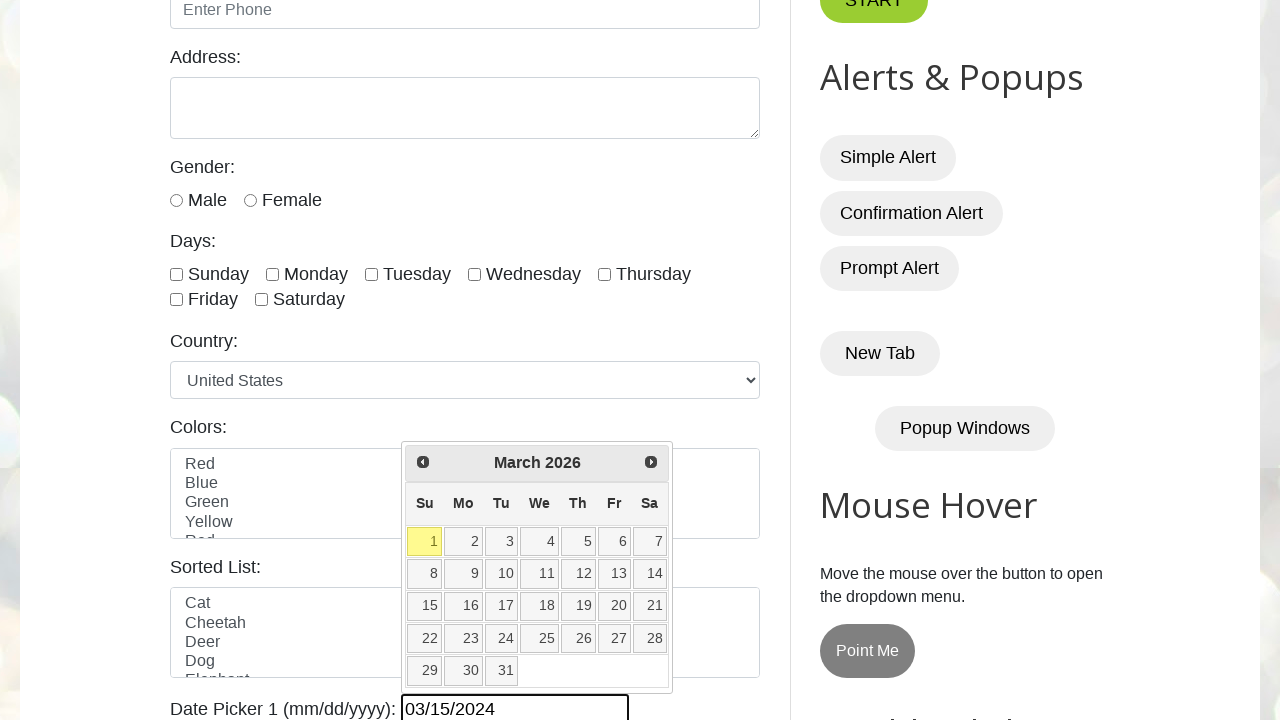

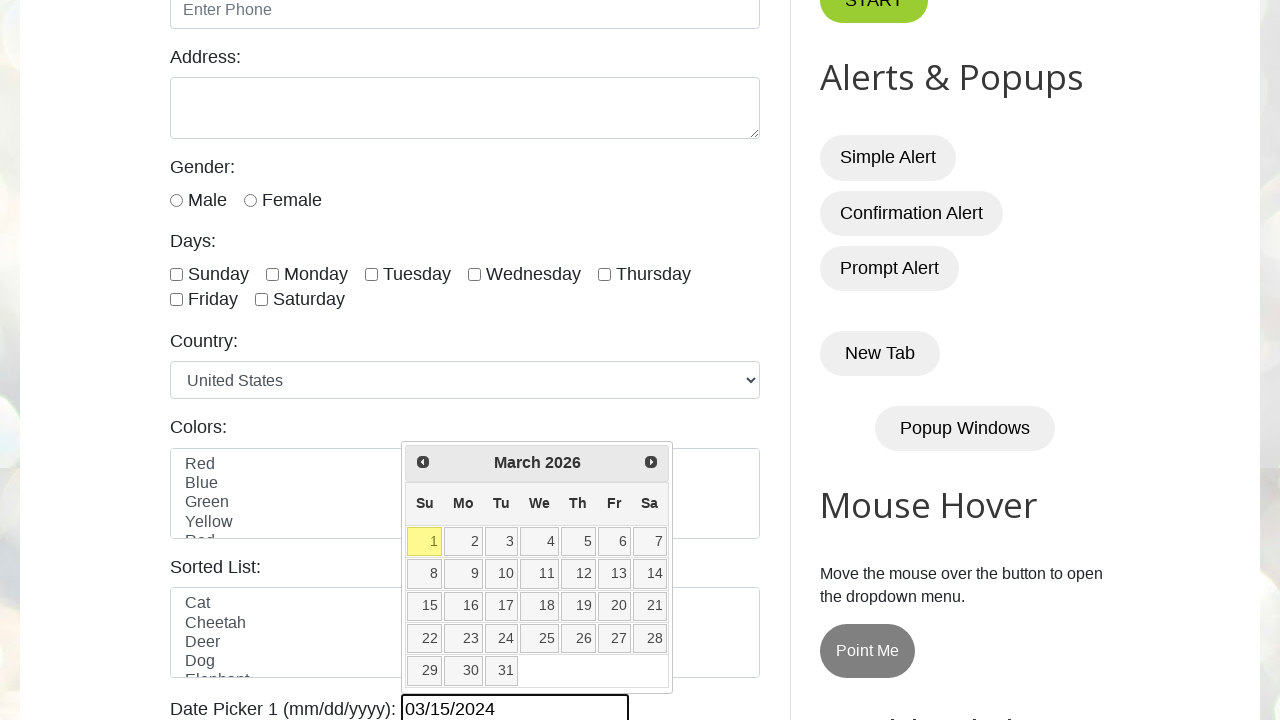